Tests navigation through SeleniumBase documentation site by clicking various documentation links and verifying page headers, then returning to the home page via the logo.

Starting URL: https://seleniumbase.io/help_docs/customizing_test_runs/

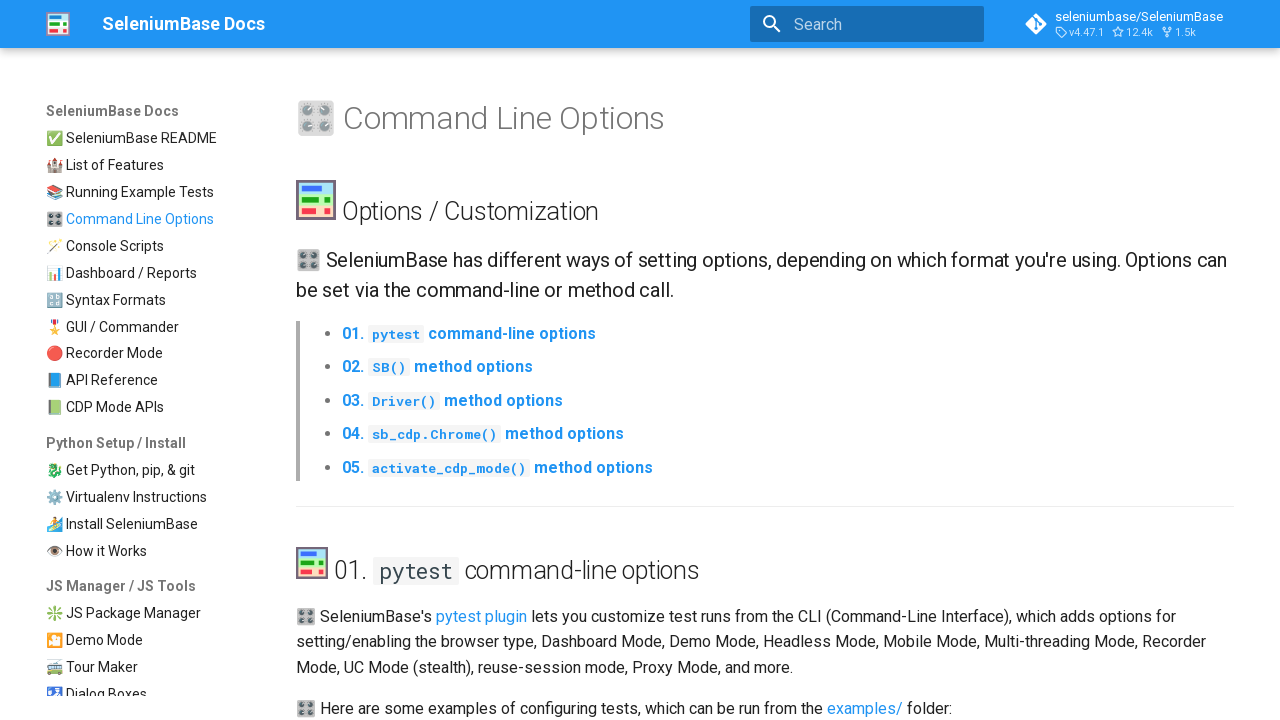

Waited for h1 selector on initial page
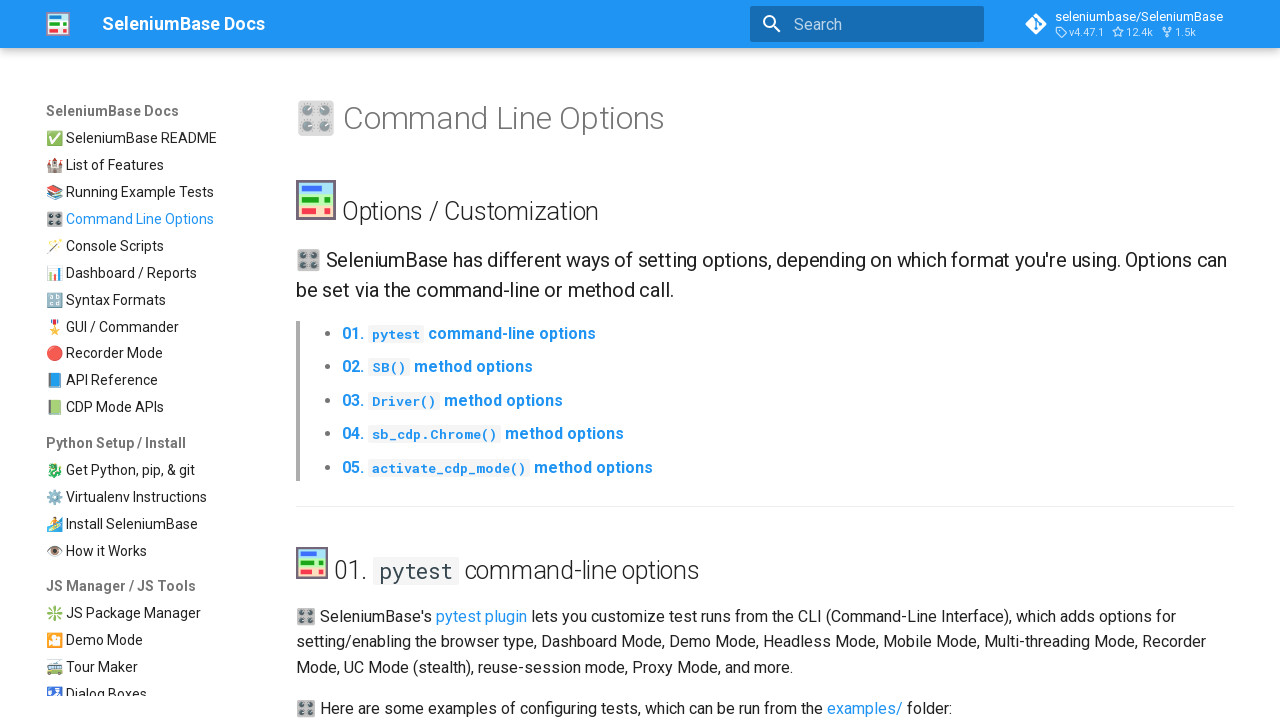

Verified 'Command Line Options' header is present
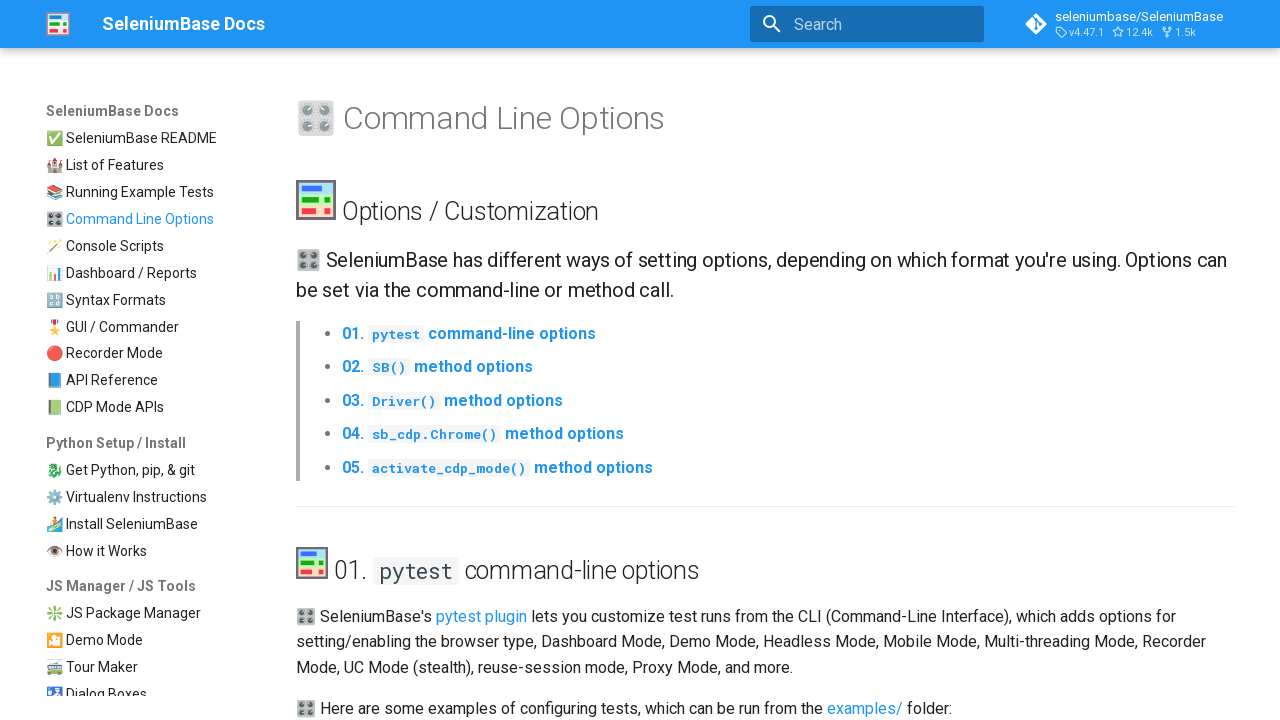

Clicked on Dashboard/Reports link at (151, 273) on a[href$="/examples/example_logs/ReadMe/"]
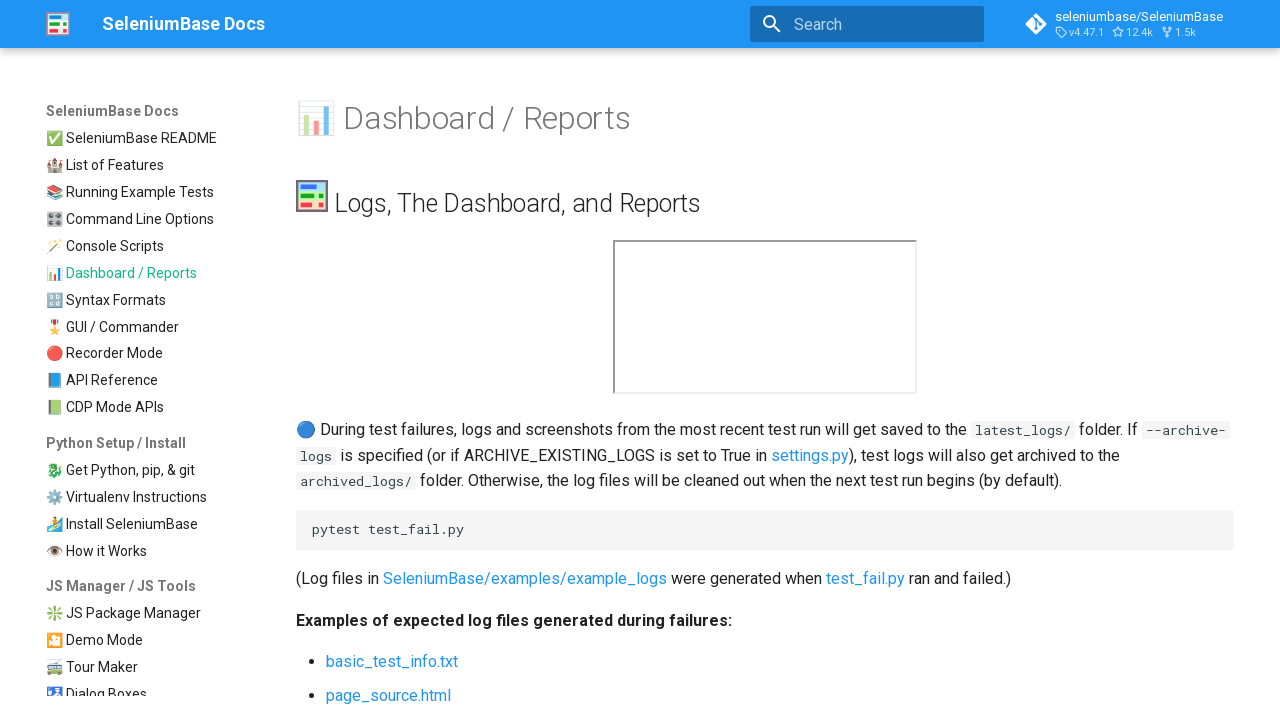

Waited for h1 selector on Dashboard/Reports page
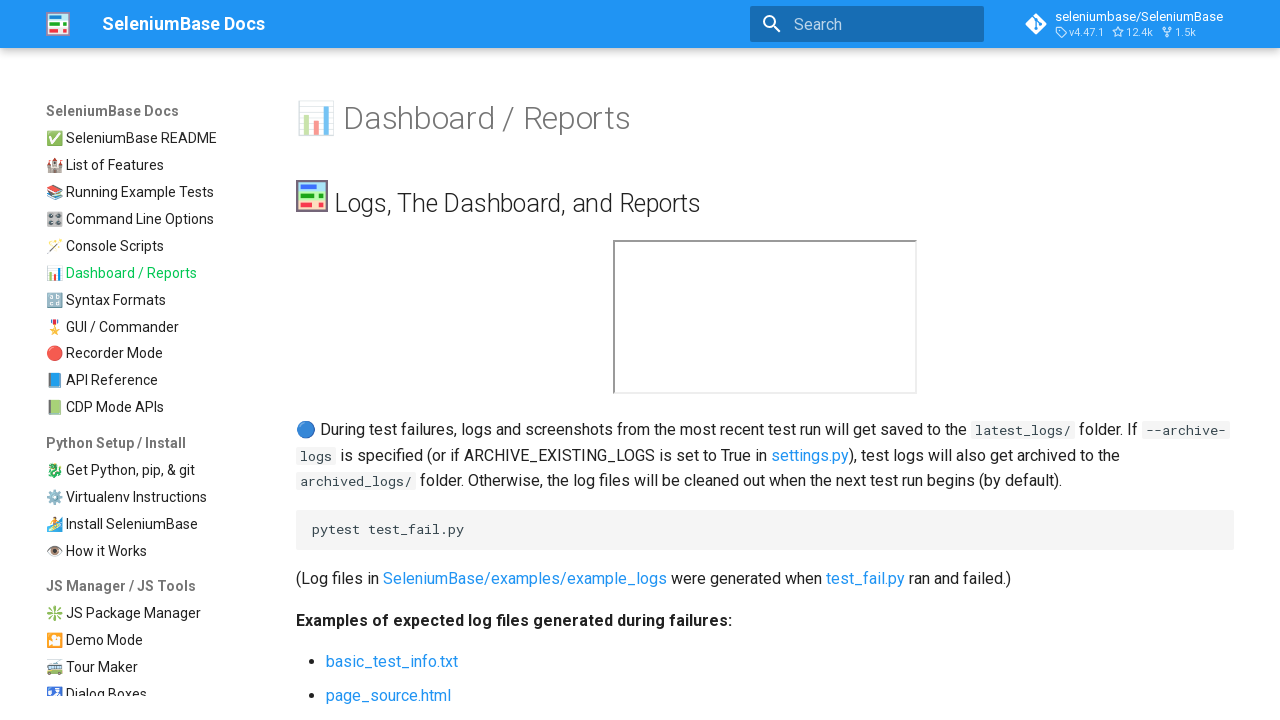

Verified 'Dashboard / Reports' header is present
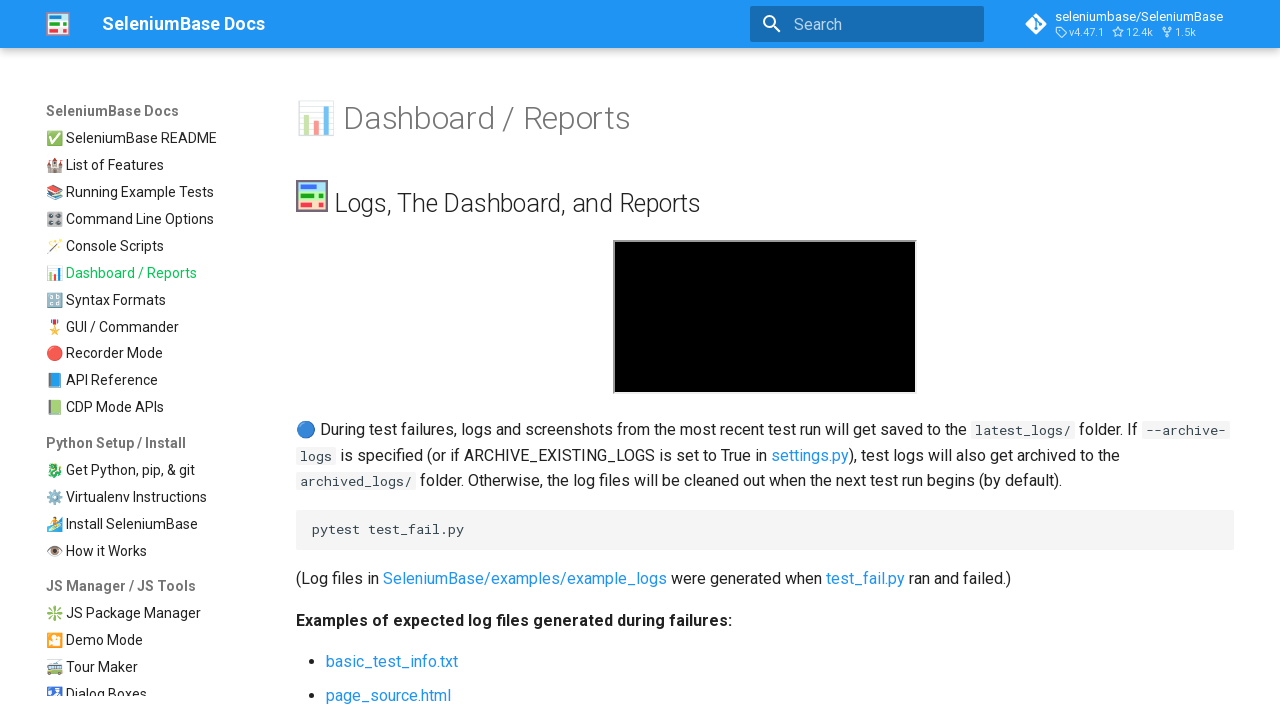

Clicked on Console Scripts link at (151, 246) on a[href$="/seleniumbase/console_scripts/ReadMe/"]
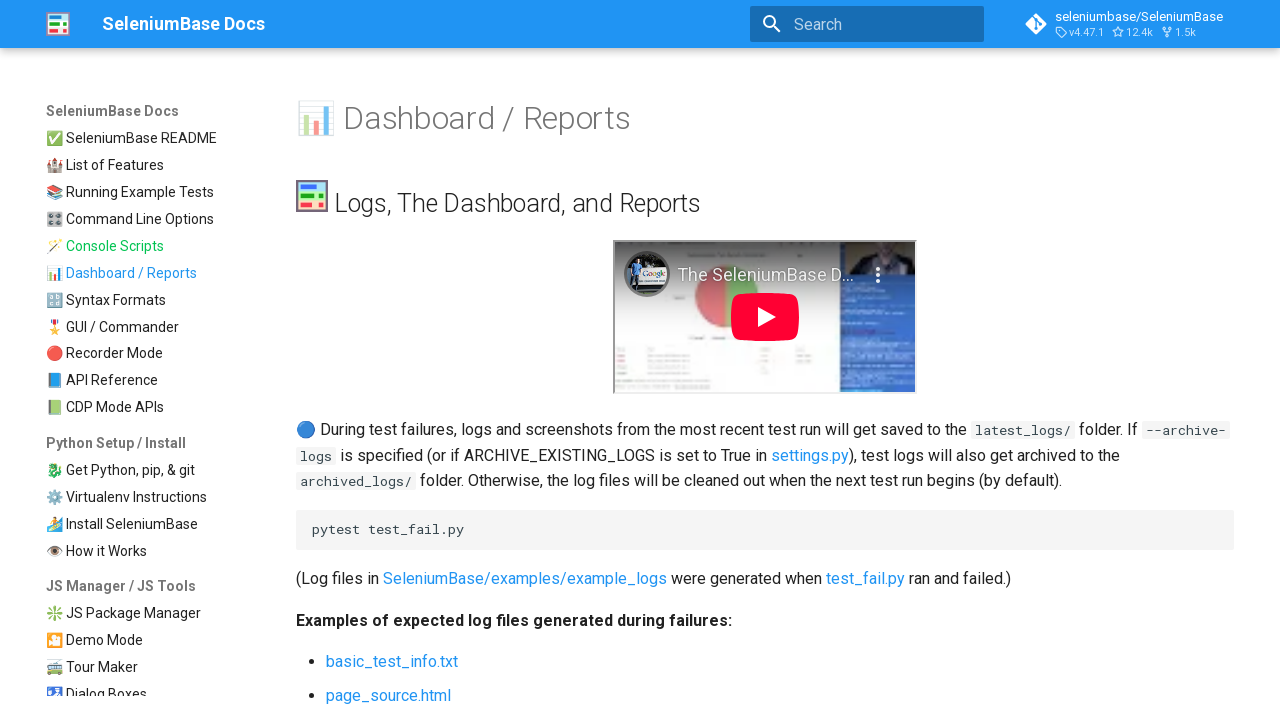

Waited for h1 selector on Console Scripts page
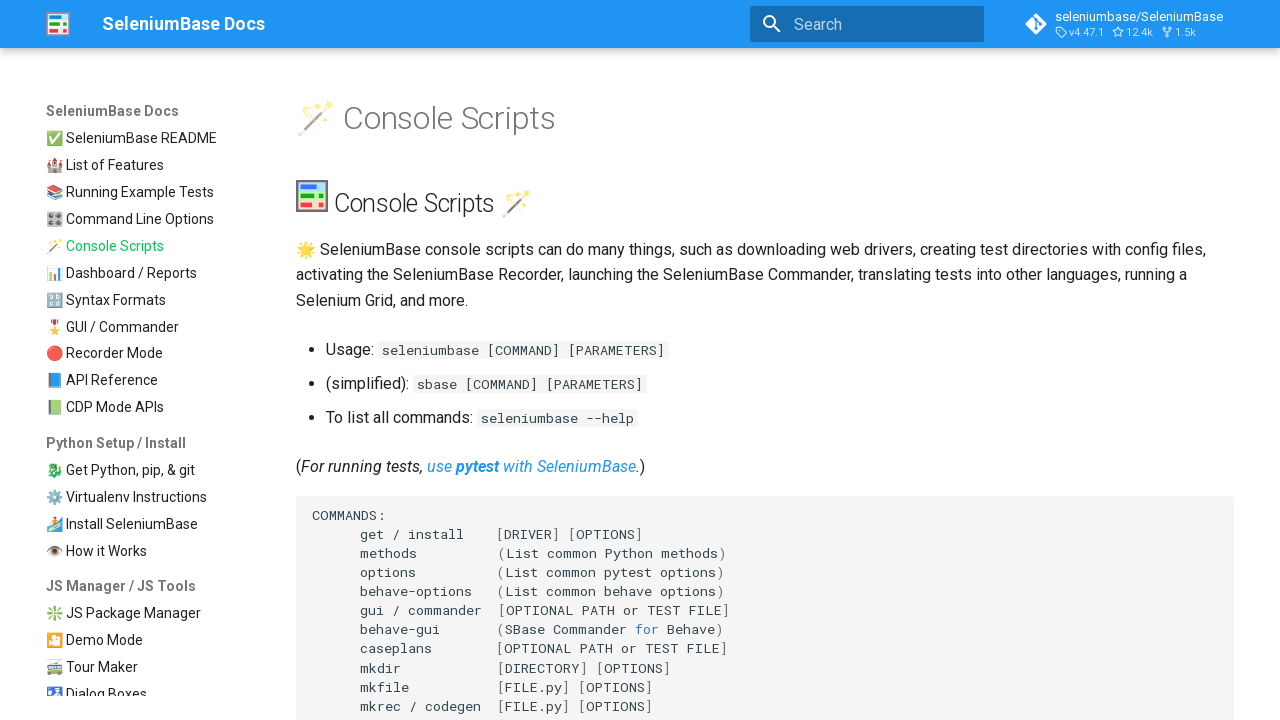

Verified 'Console Scripts' header is present
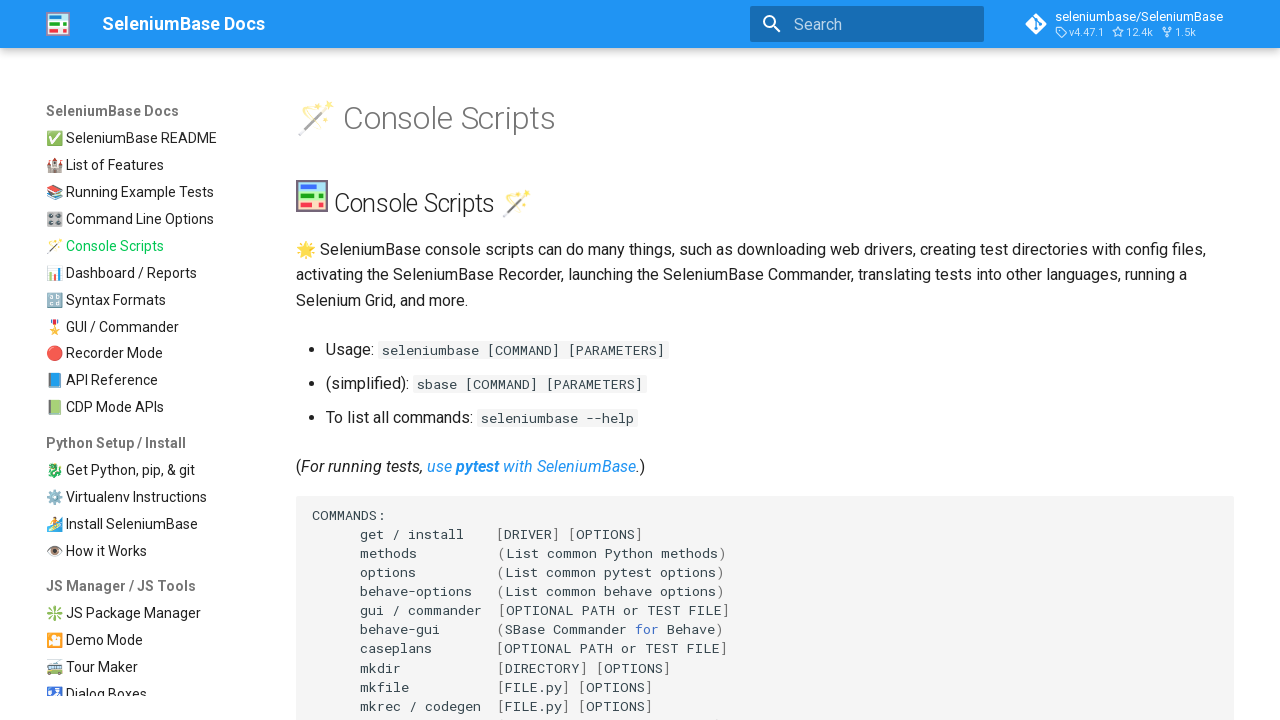

Clicked on Syntax Formats link at (151, 300) on a[href$="/help_docs/syntax_formats/"]
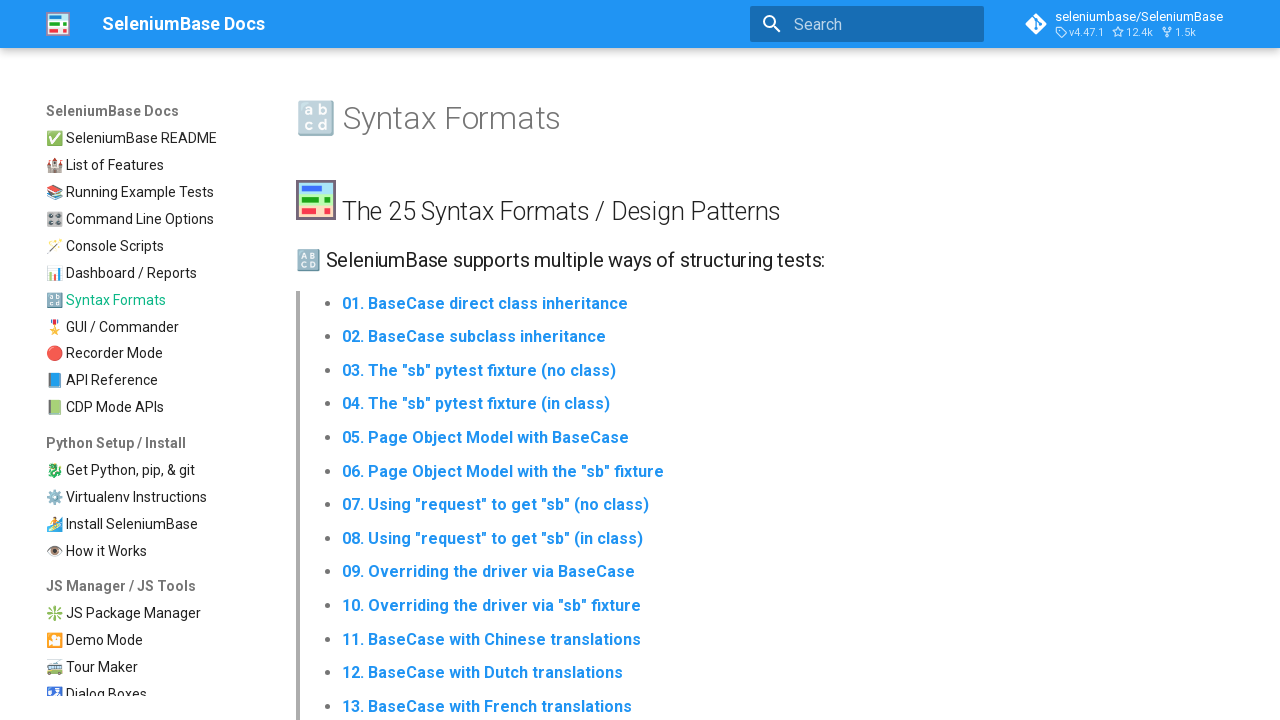

Waited for h1 selector on Syntax Formats page
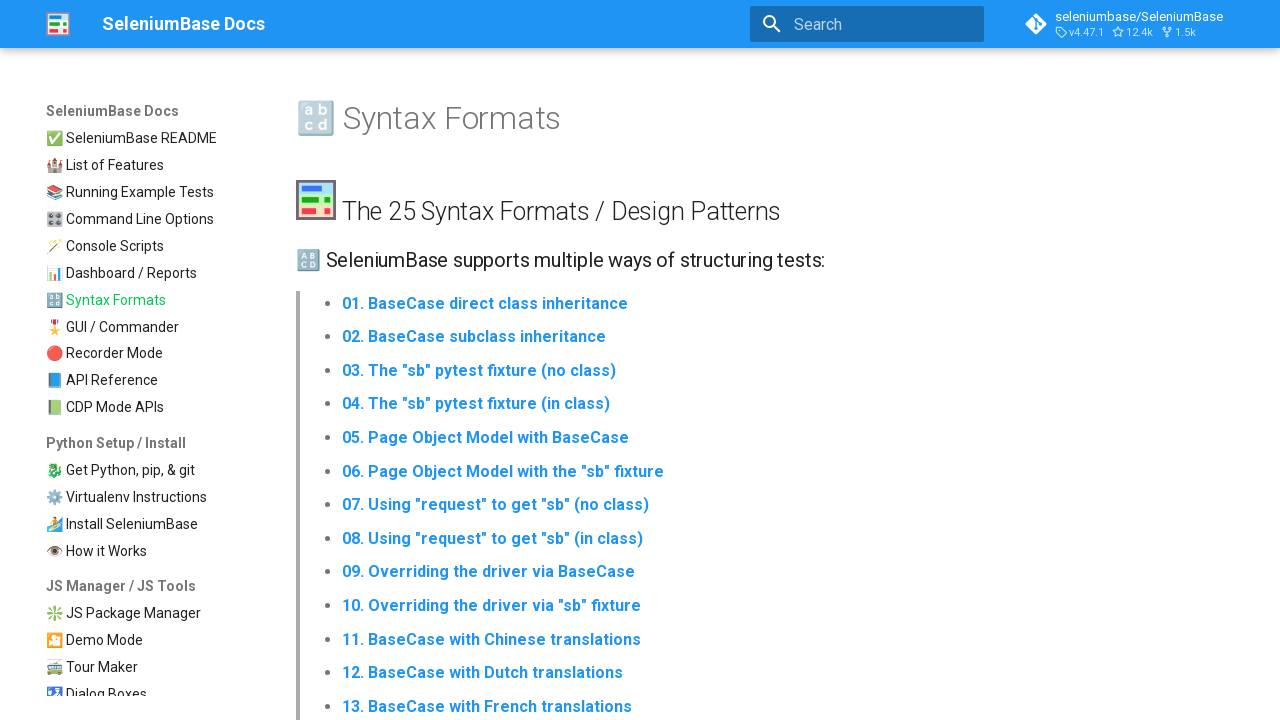

Verified 'Syntax Formats' header is present
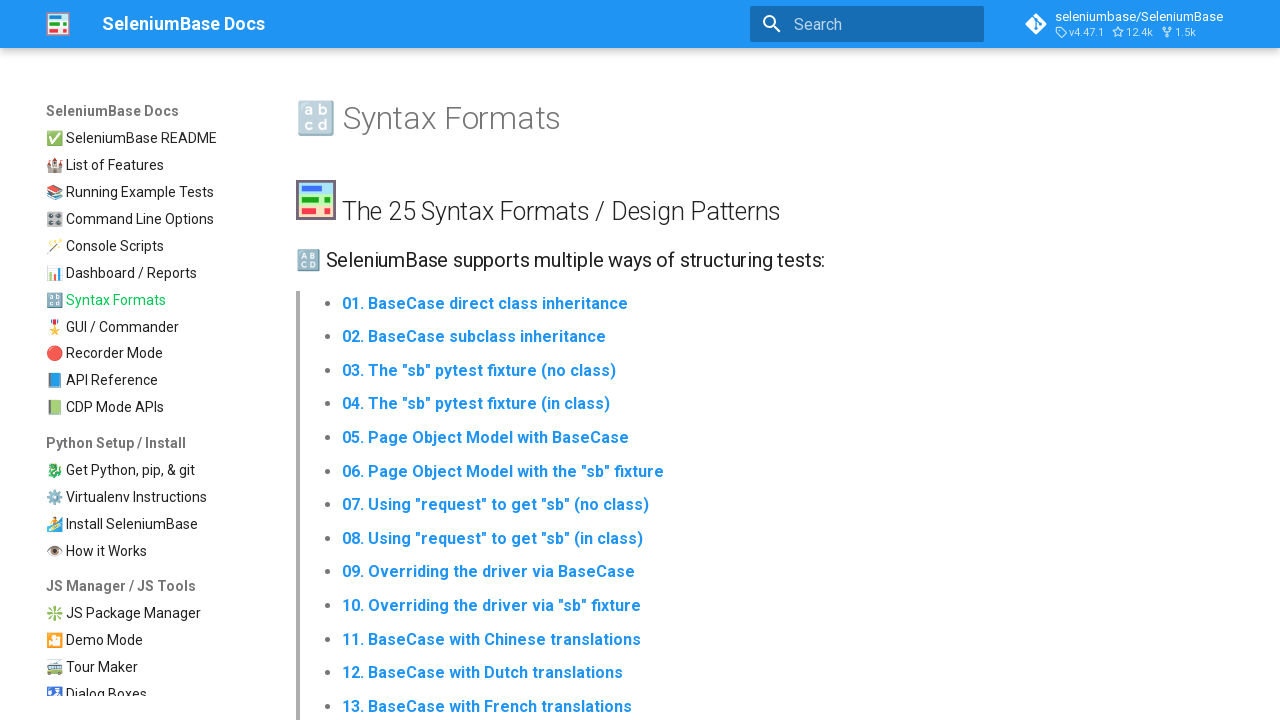

Clicked on Recorder Mode link at (151, 354) on a[href$="/recorder_mode/"]
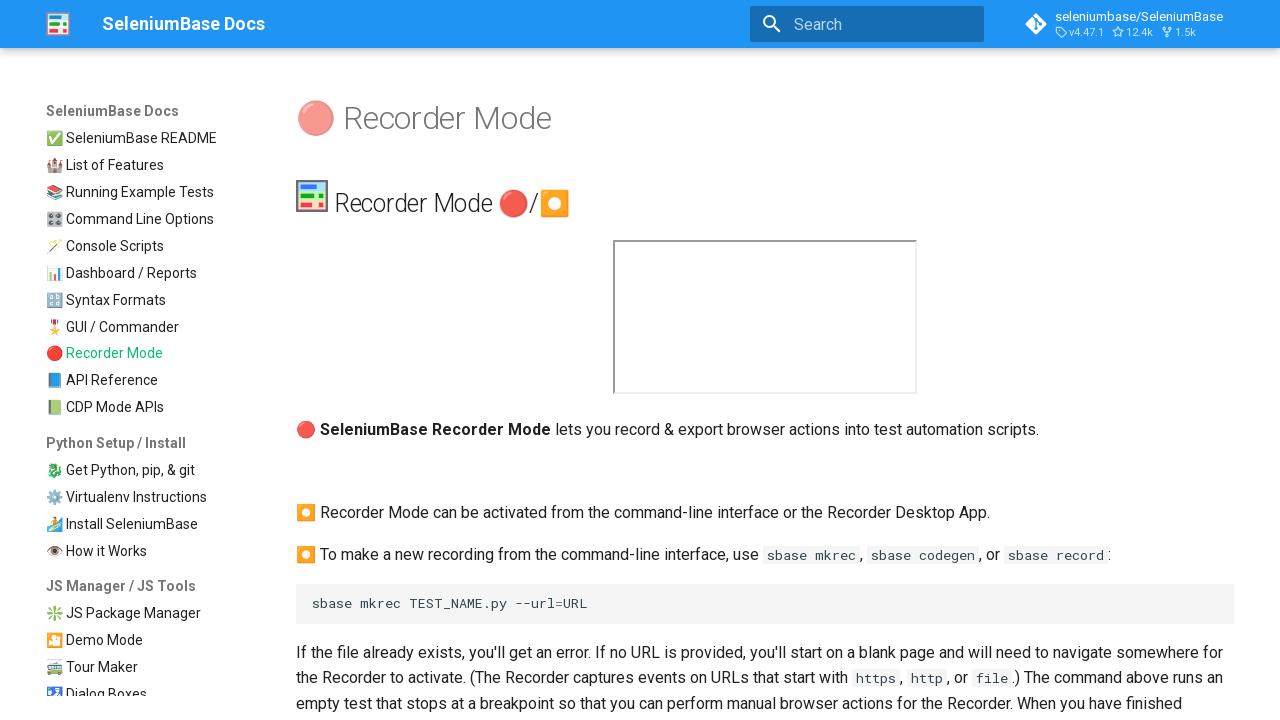

Waited for h1 selector on Recorder Mode page
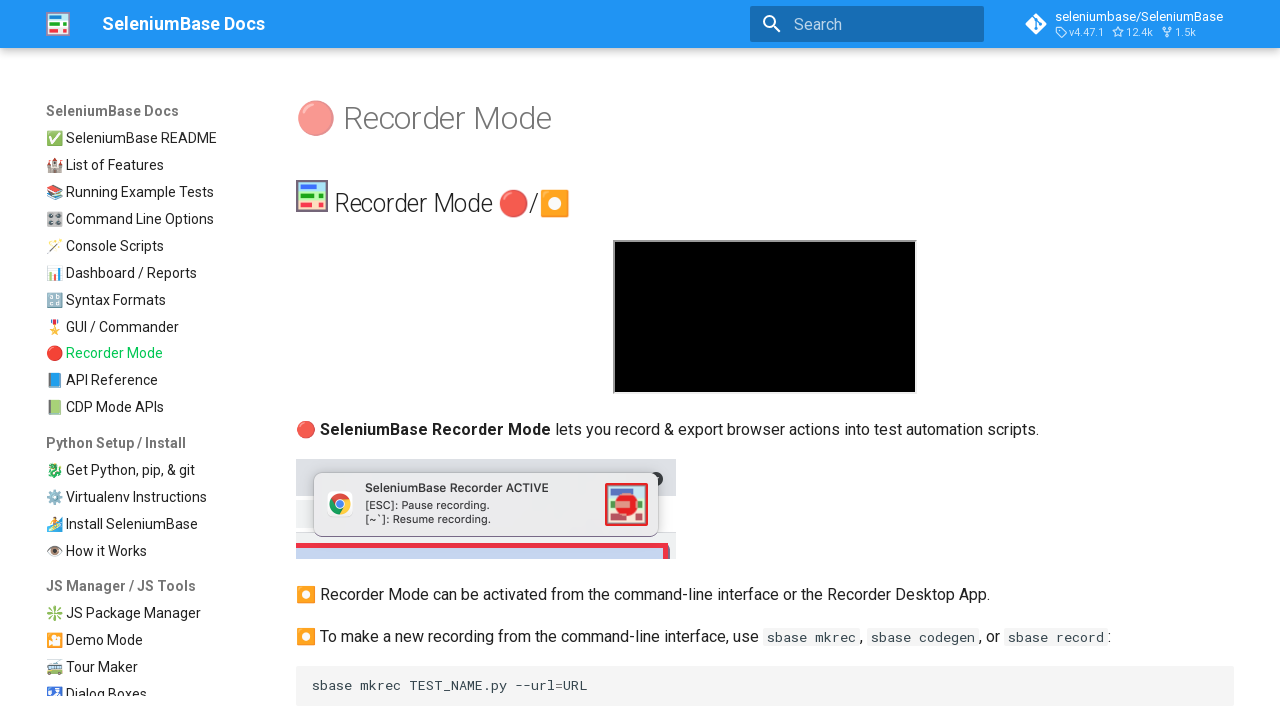

Verified 'Recorder Mode' header is present
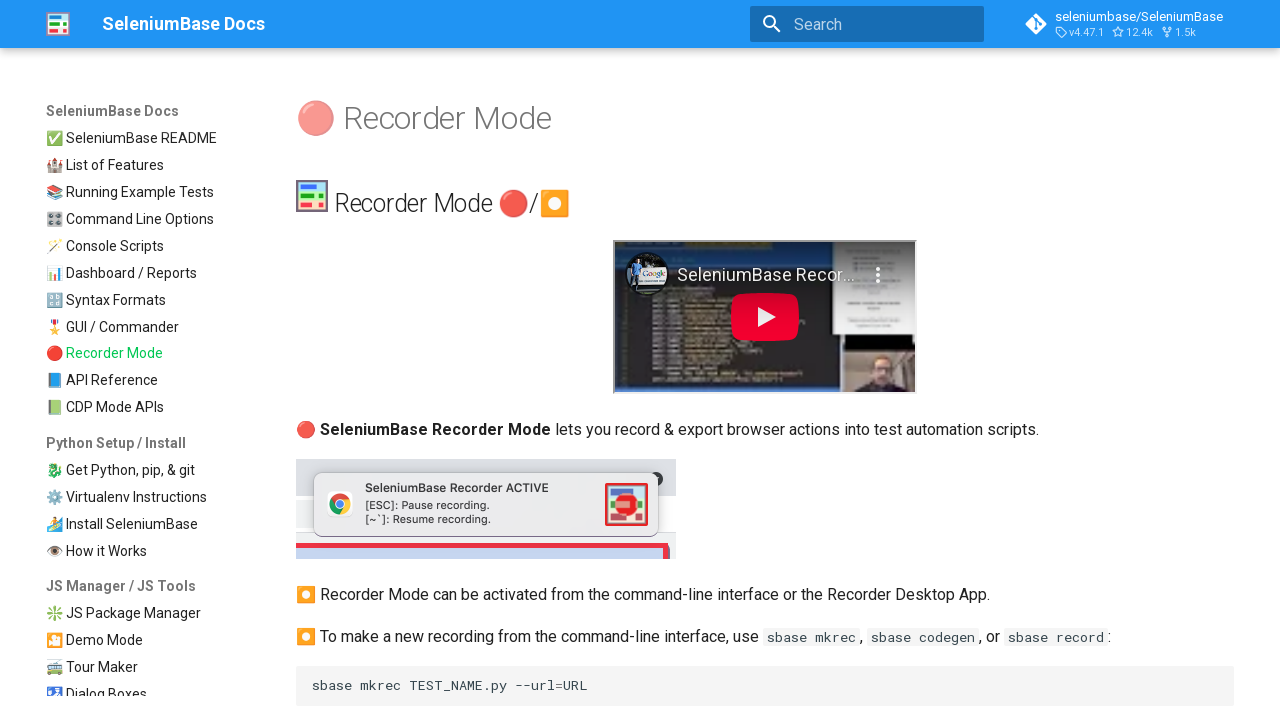

Clicked on API Reference link at (151, 380) on a[href$="/method_summary/"]
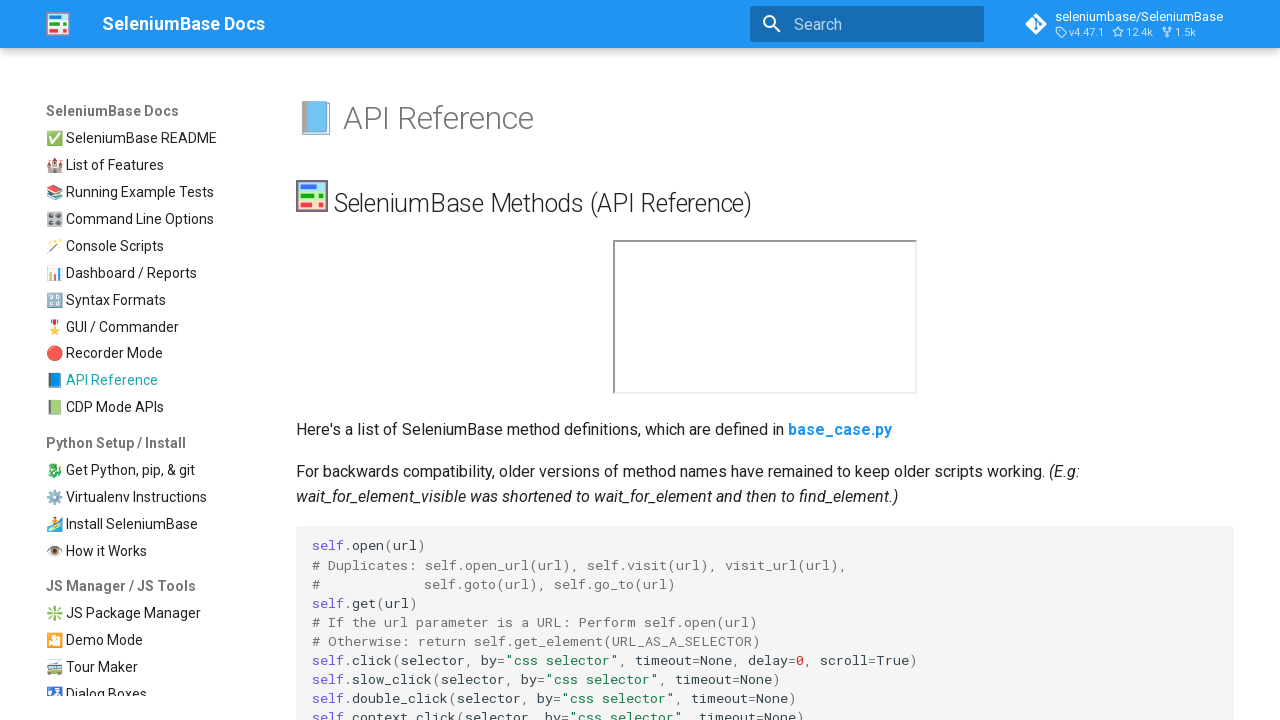

Waited for h1 selector on API Reference page
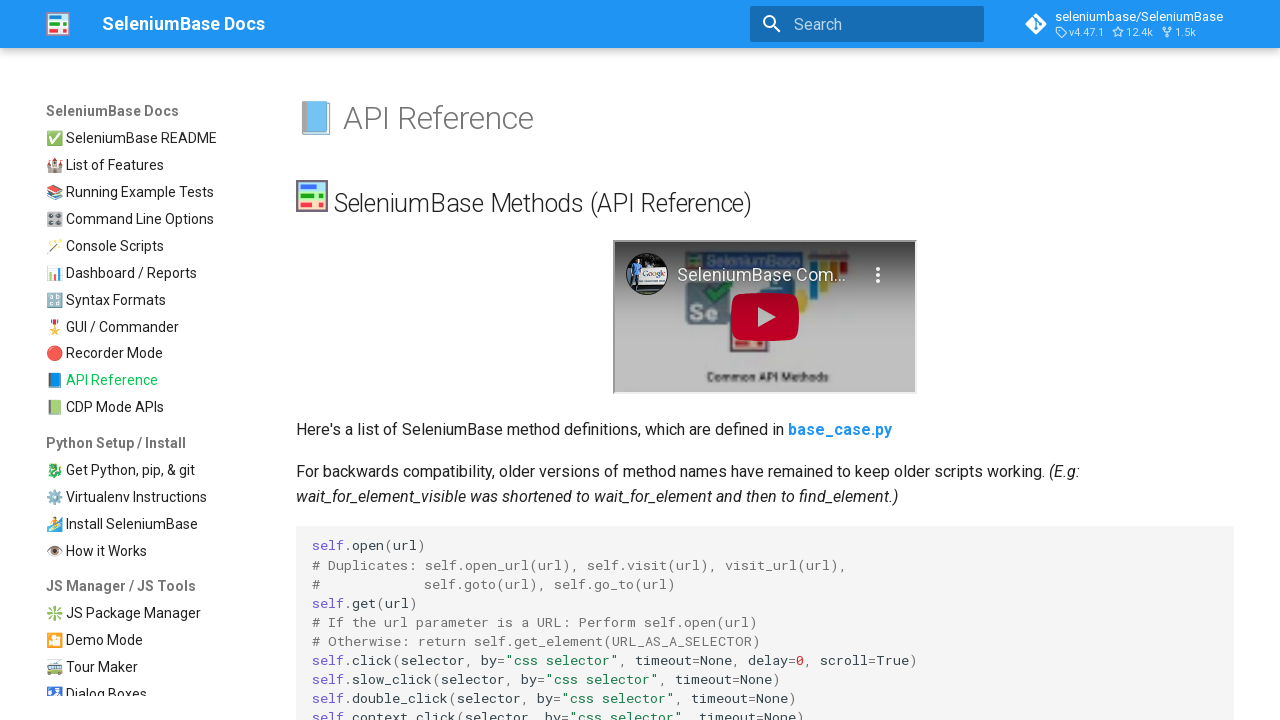

Verified 'API Reference' header is present
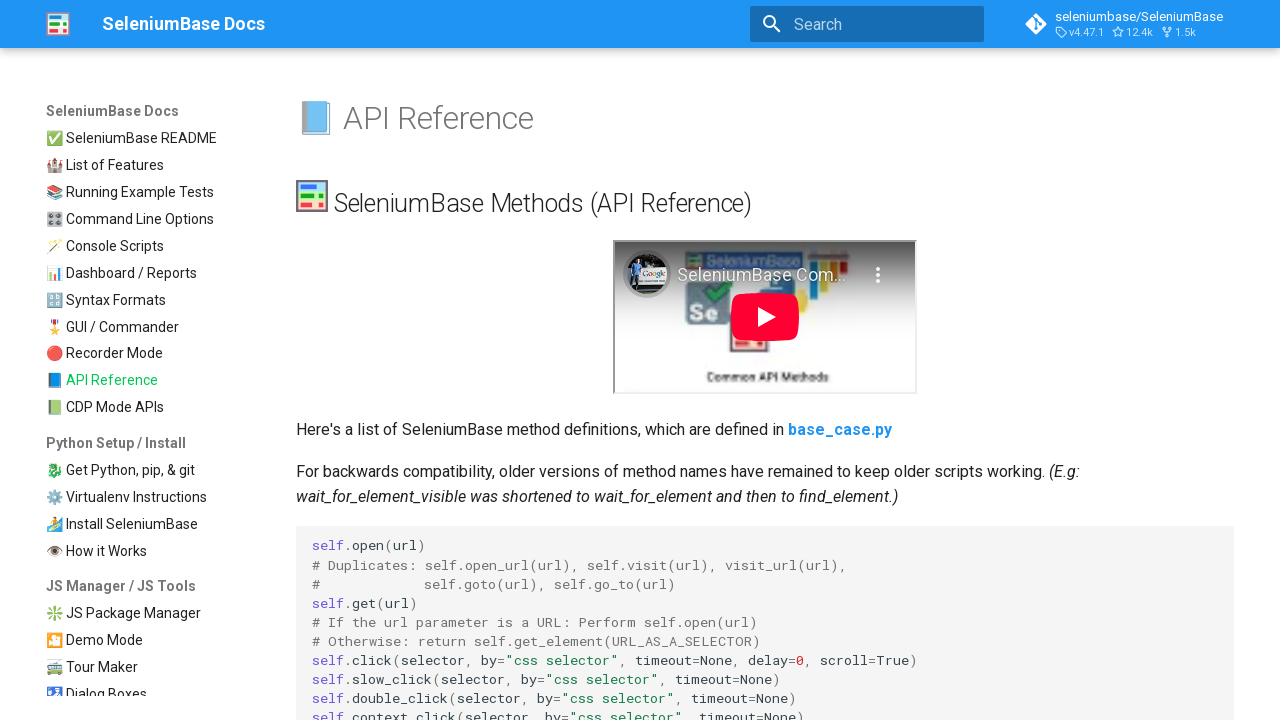

Clicked logo to return to home page at (58, 24) on img[alt="logo"]
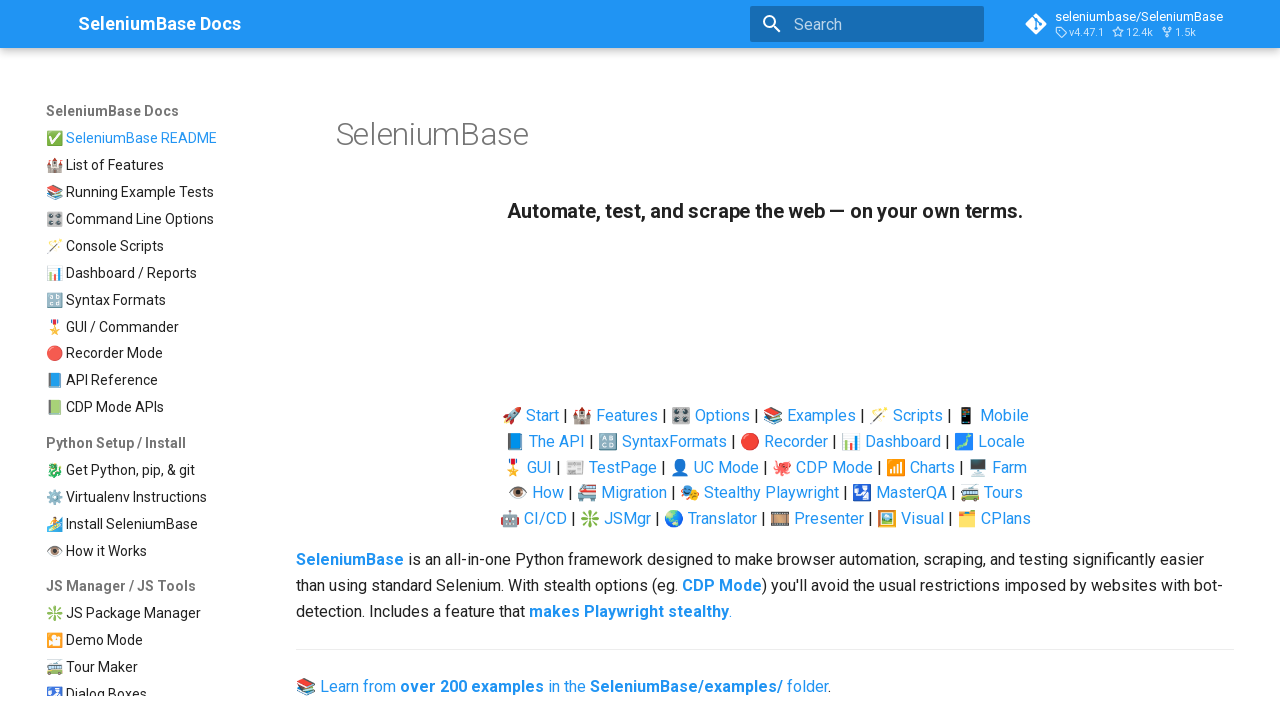

Waited for h1 selector on home page
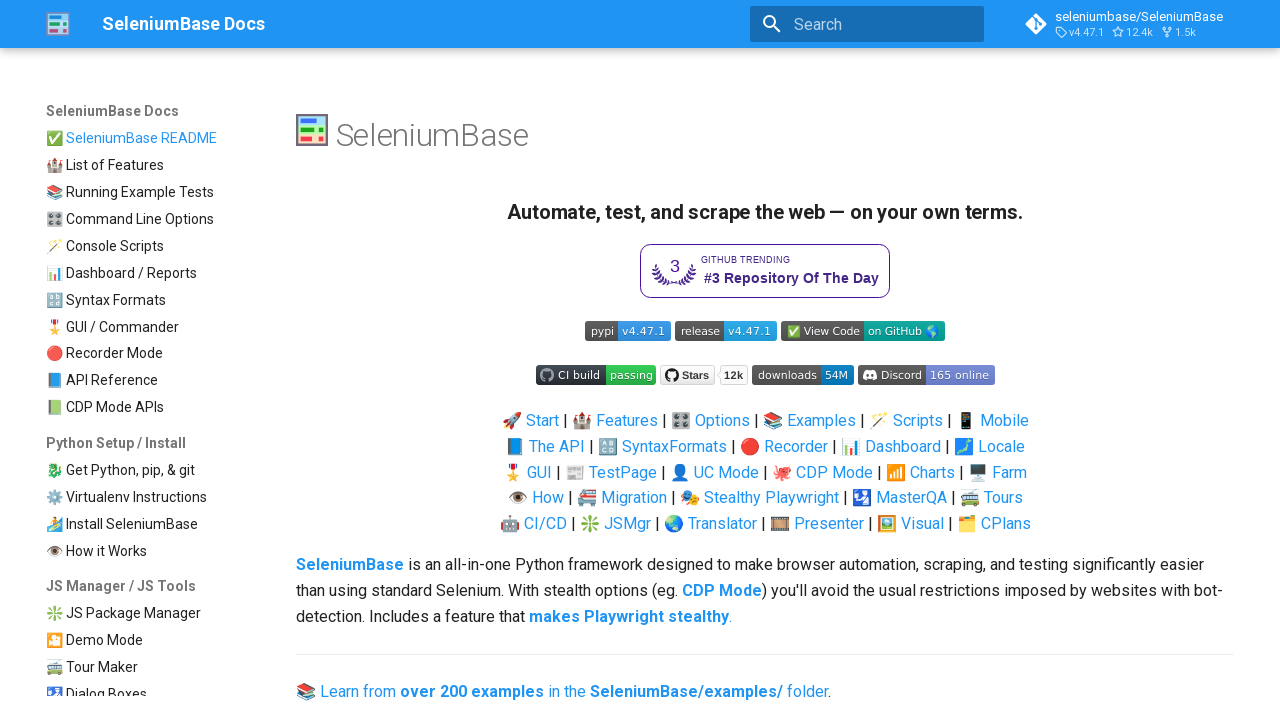

Verified 'SeleniumBase' header is present on home page
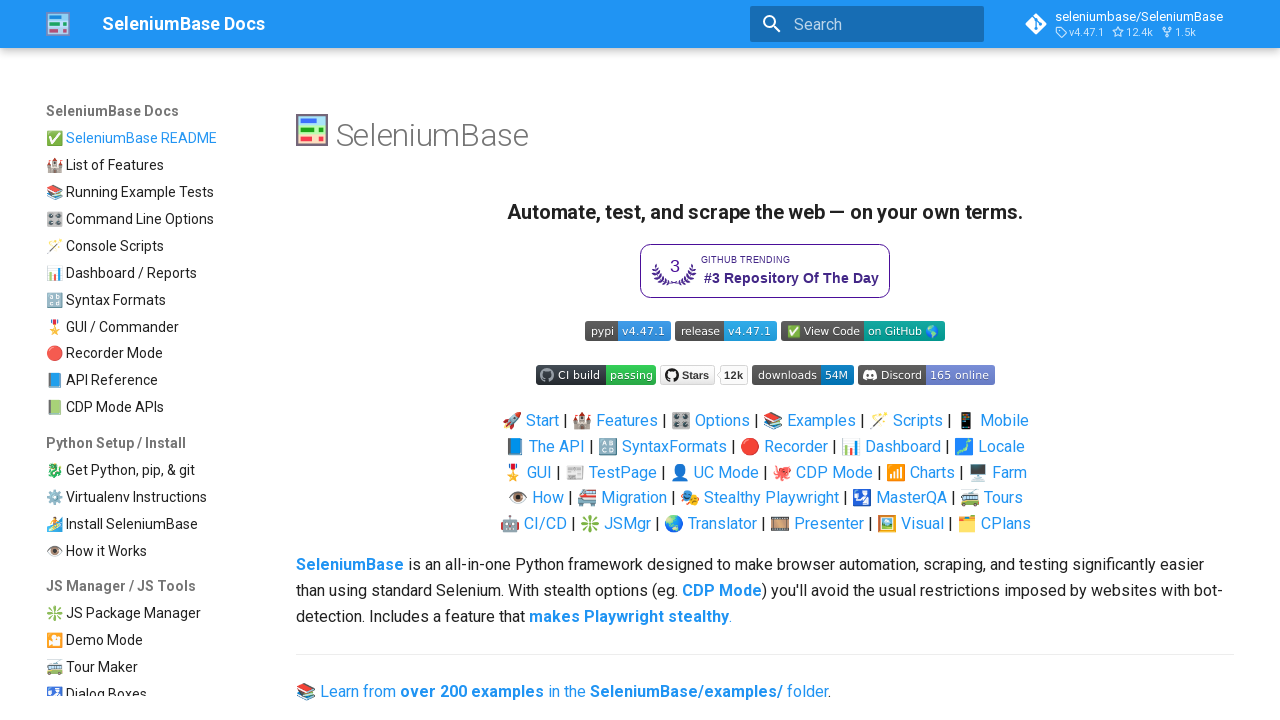

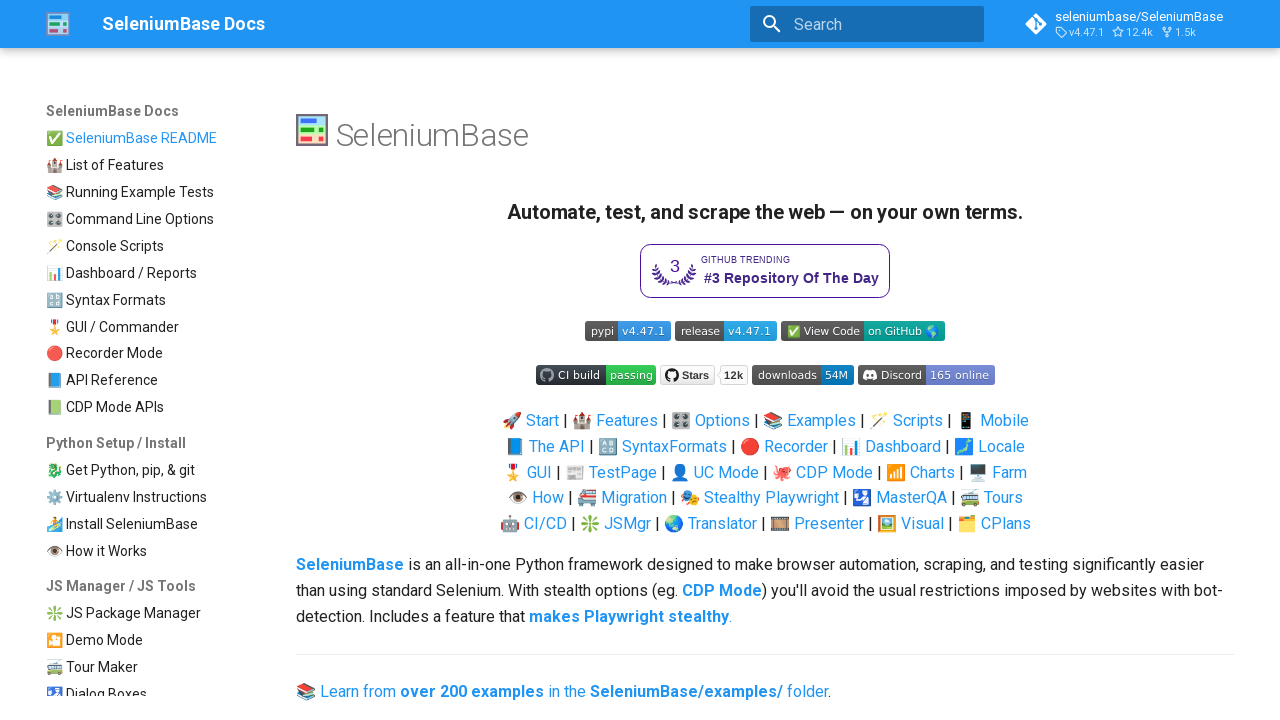